Tests sorting a table's "Due" column in ascending order by clicking the column header and verifying the values are sorted correctly

Starting URL: http://the-internet.herokuapp.com/tables

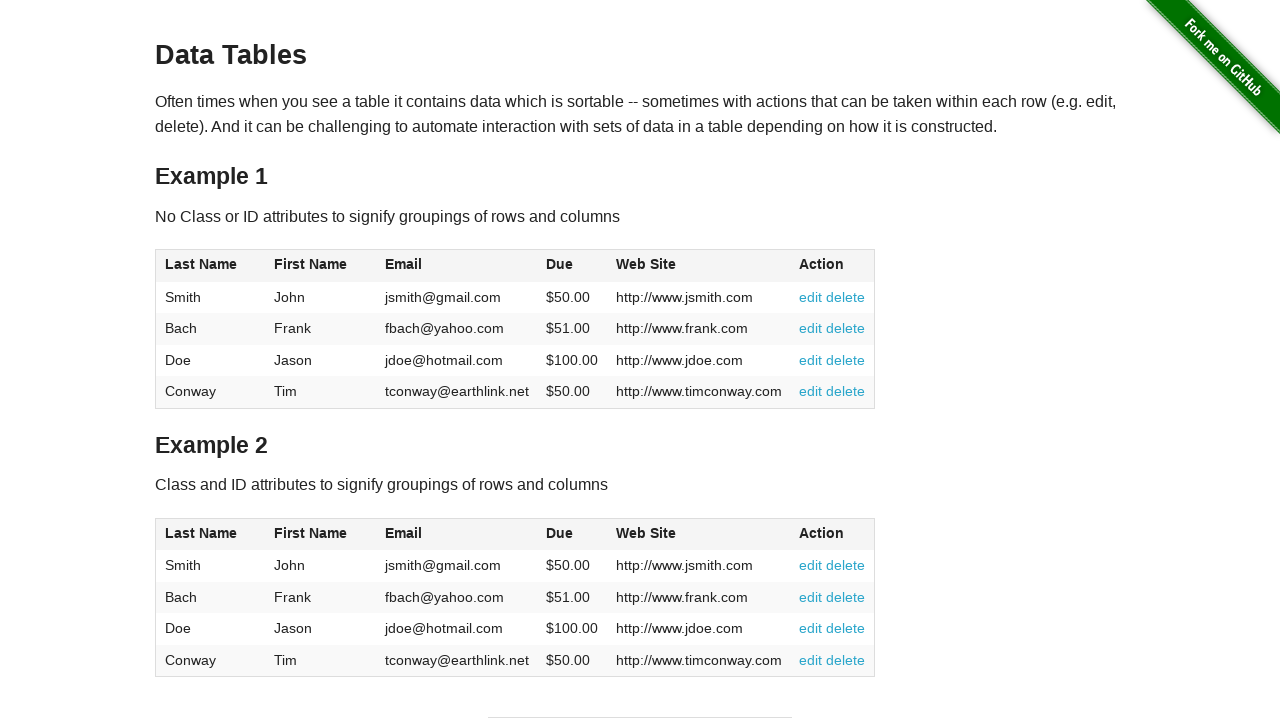

Clicked Due column header to sort ascending at (572, 266) on #table1 thead tr th:nth-of-type(4)
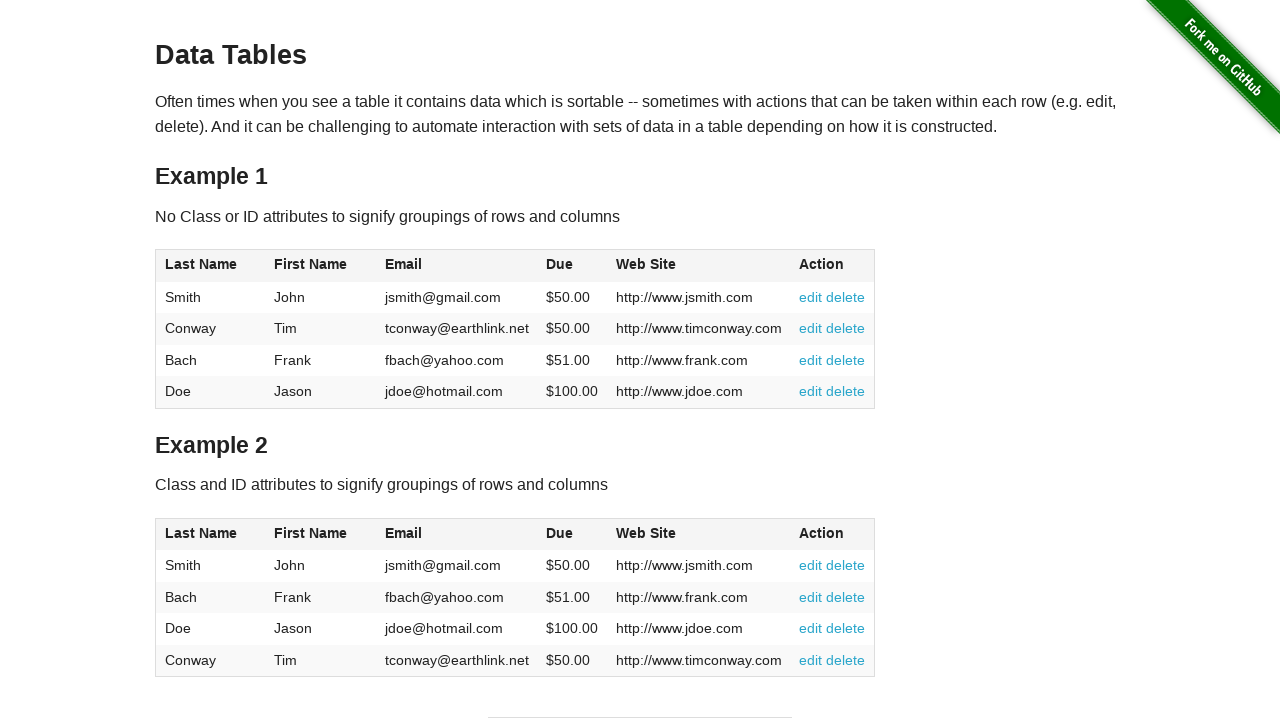

Due column cells loaded and verified
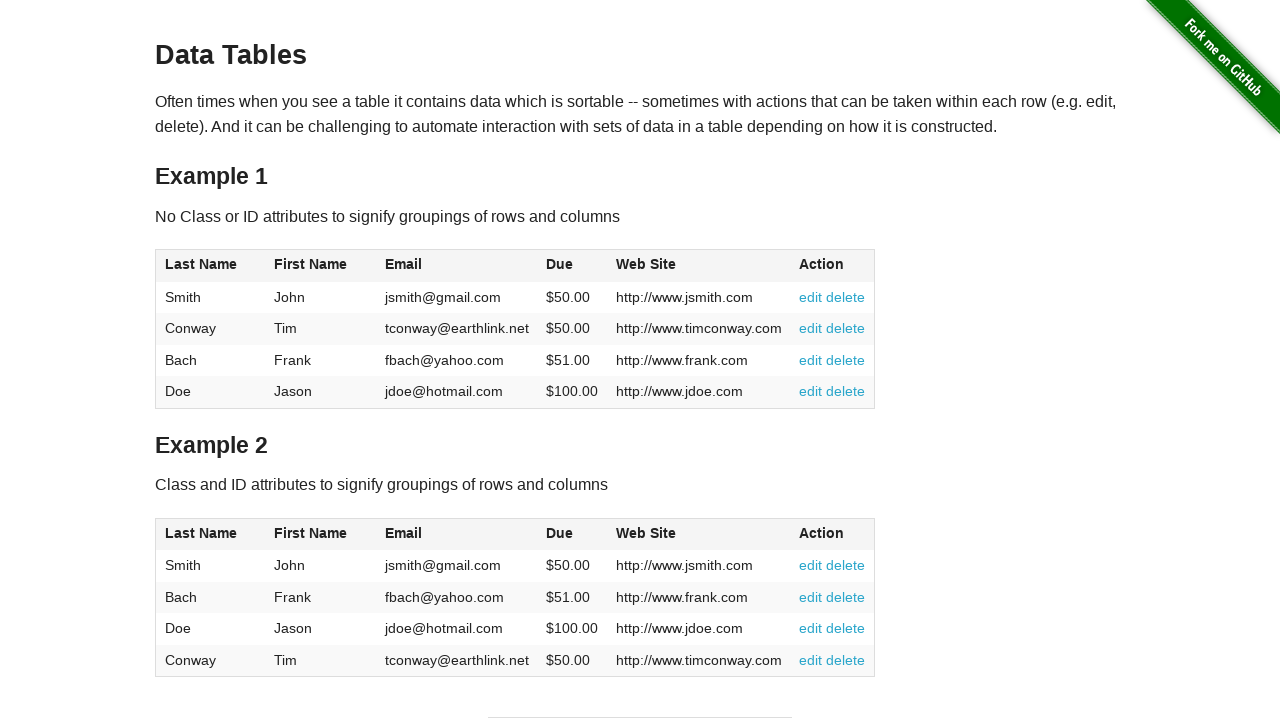

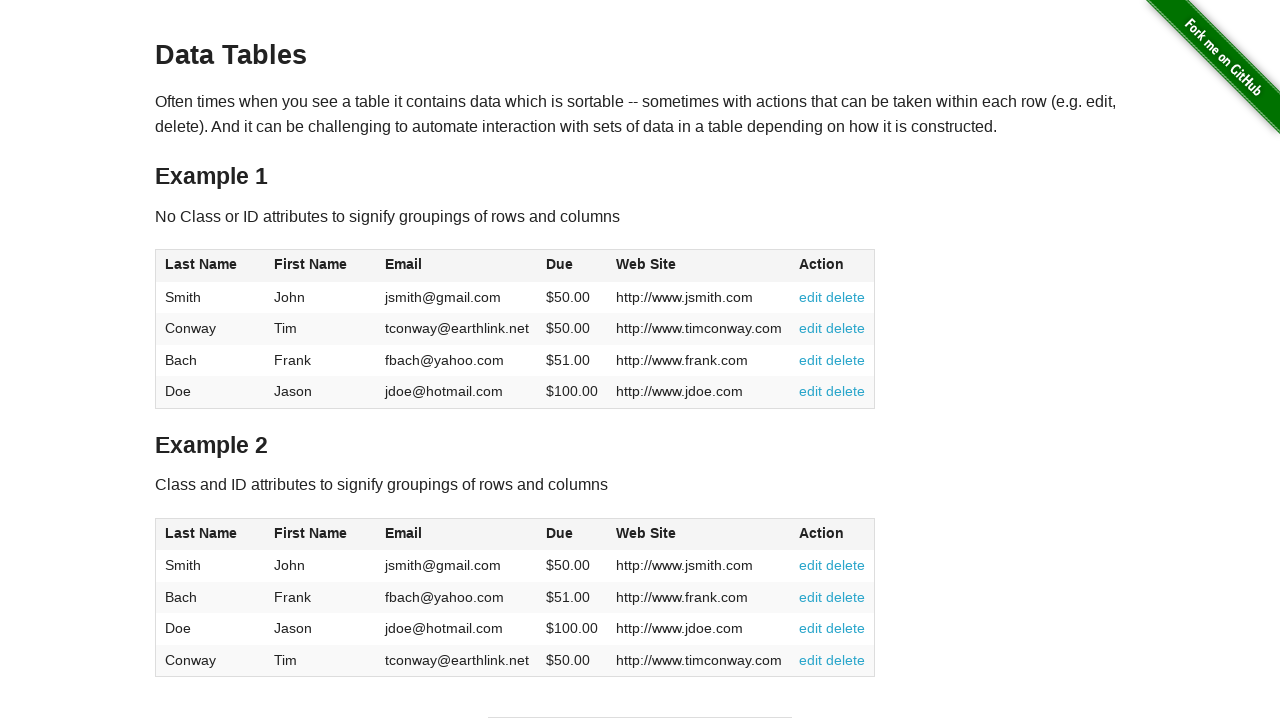